Tests an HTML dropdown menu (non-select element) by clicking to open it and then selecting the Yahoo option from the dropdown items.

Starting URL: https://practice.cydeo.com/dropdown

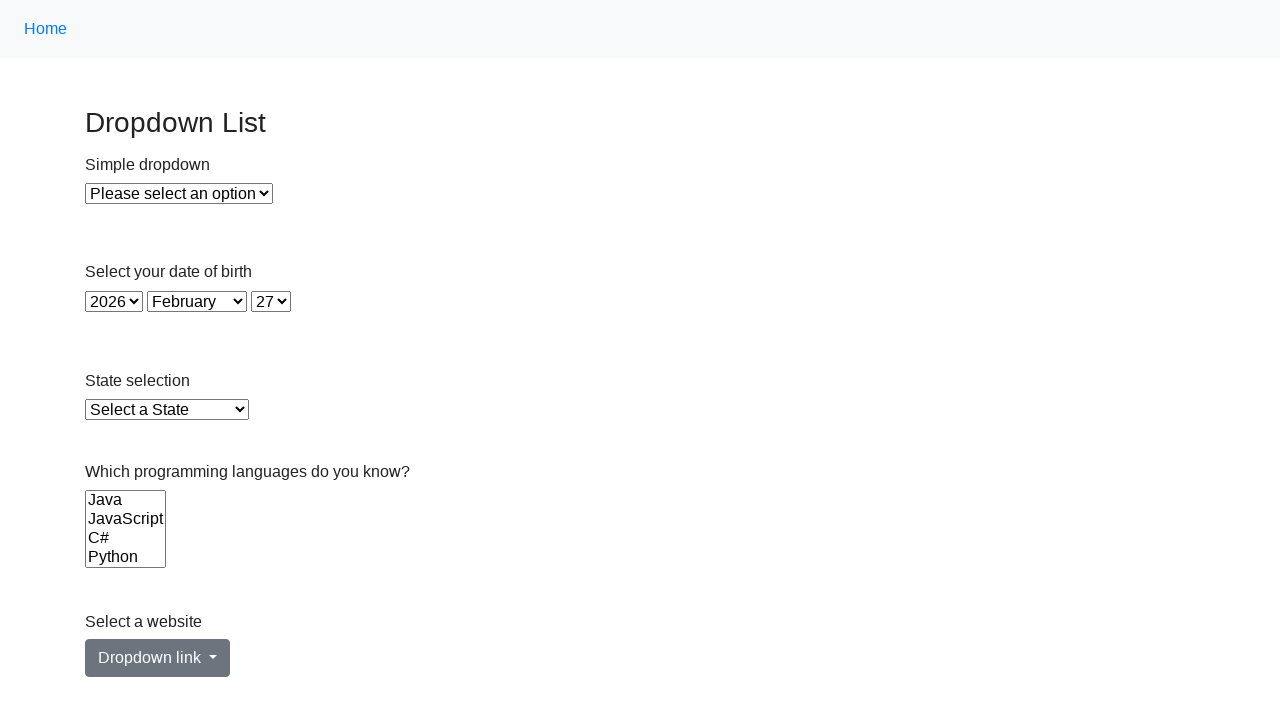

Navigated to HTML dropdown practice page
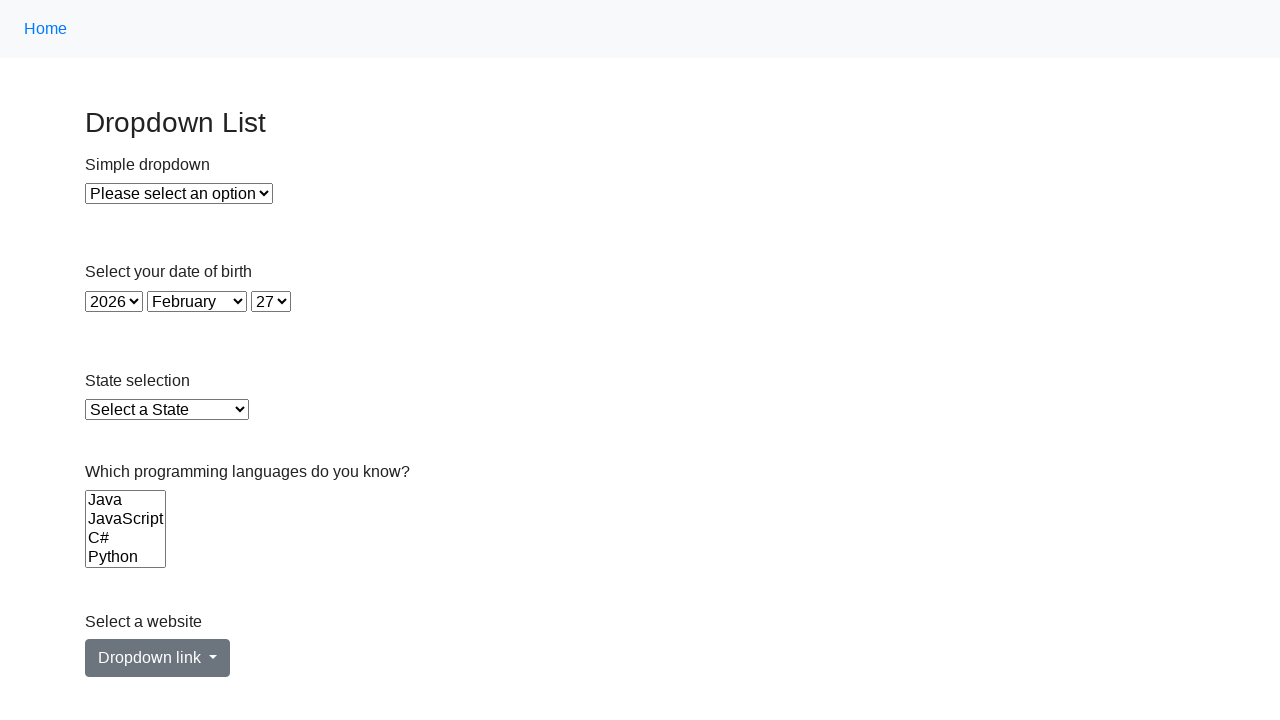

Clicked dropdown menu to open it at (158, 658) on #dropdownMenuLink
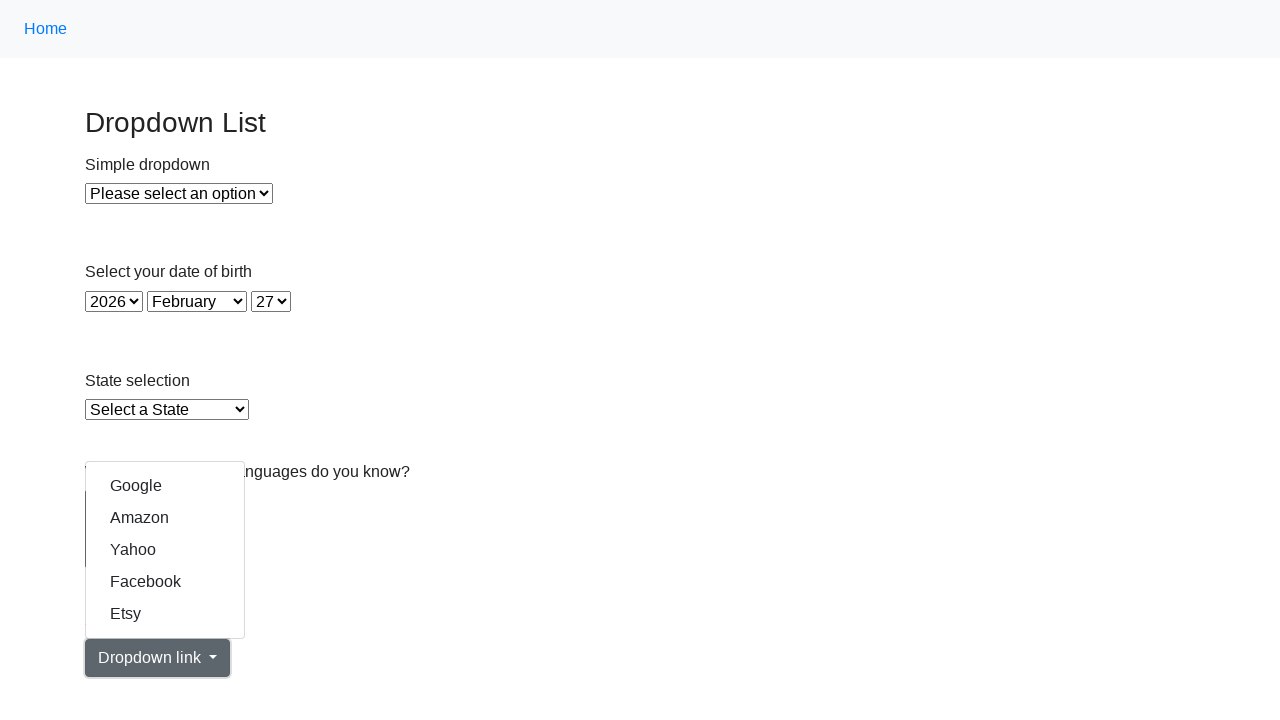

Selected Yahoo option from dropdown at (165, 550) on text=Yahoo
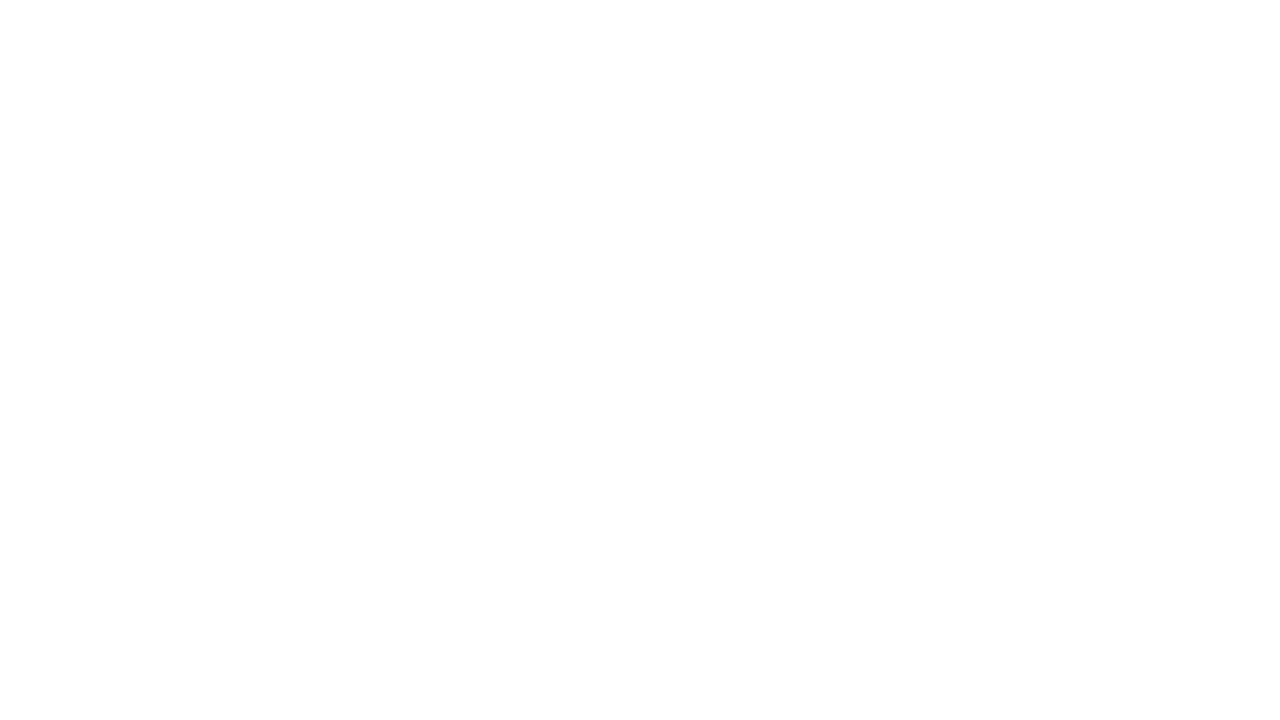

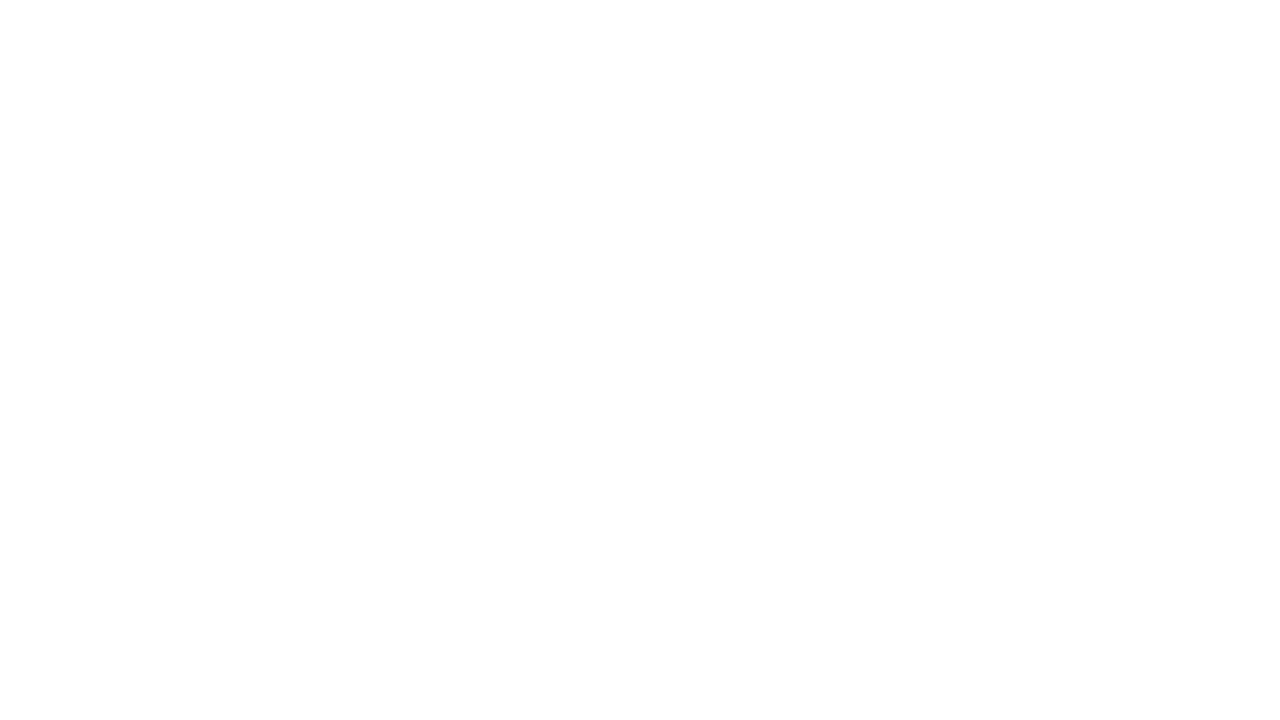